Tests the hospital search functionality by selecting an insurance company, state (Telangana), and city (Hyderabad) from dropdowns, then clicking search and verifying results table loads.

Starting URL: https://www.fhpl.net/WhatsappNetworkhospitals/

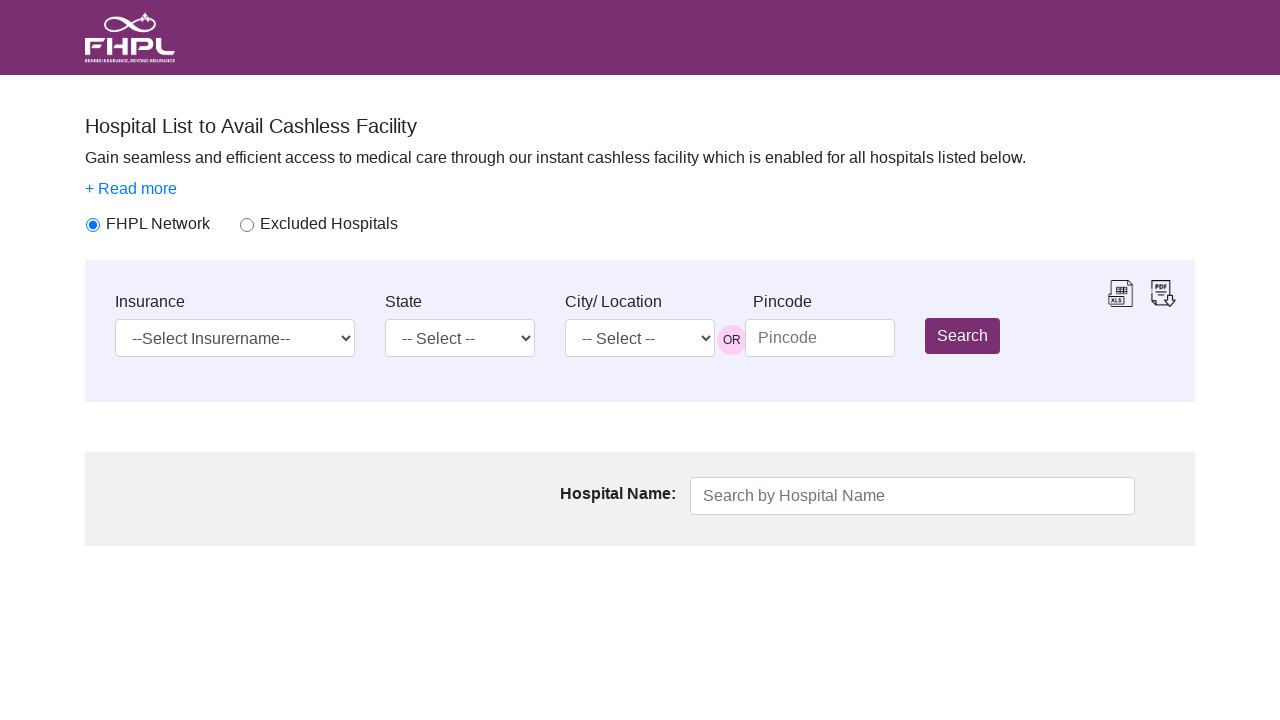

Waited for insurance company dropdown to be available
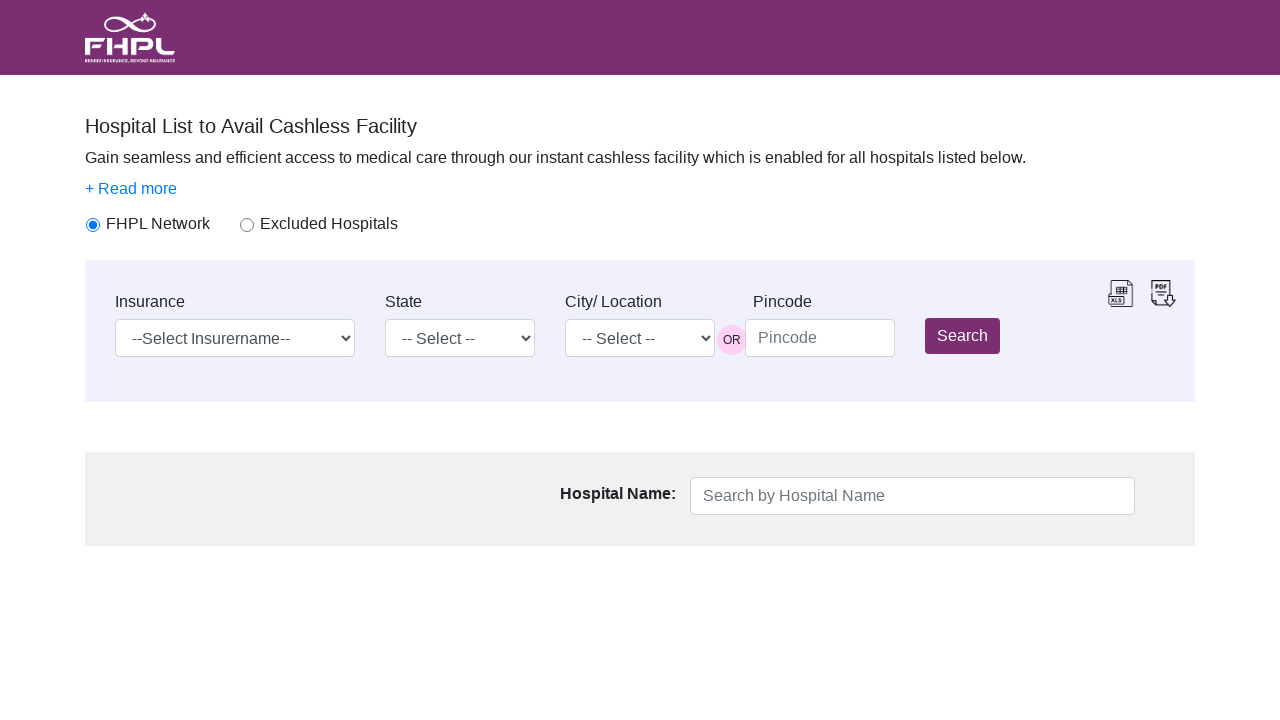

Selected 'Magma General Insurance Limited' from insurance dropdown on #ContentPlaceHolder1_ddinsurance
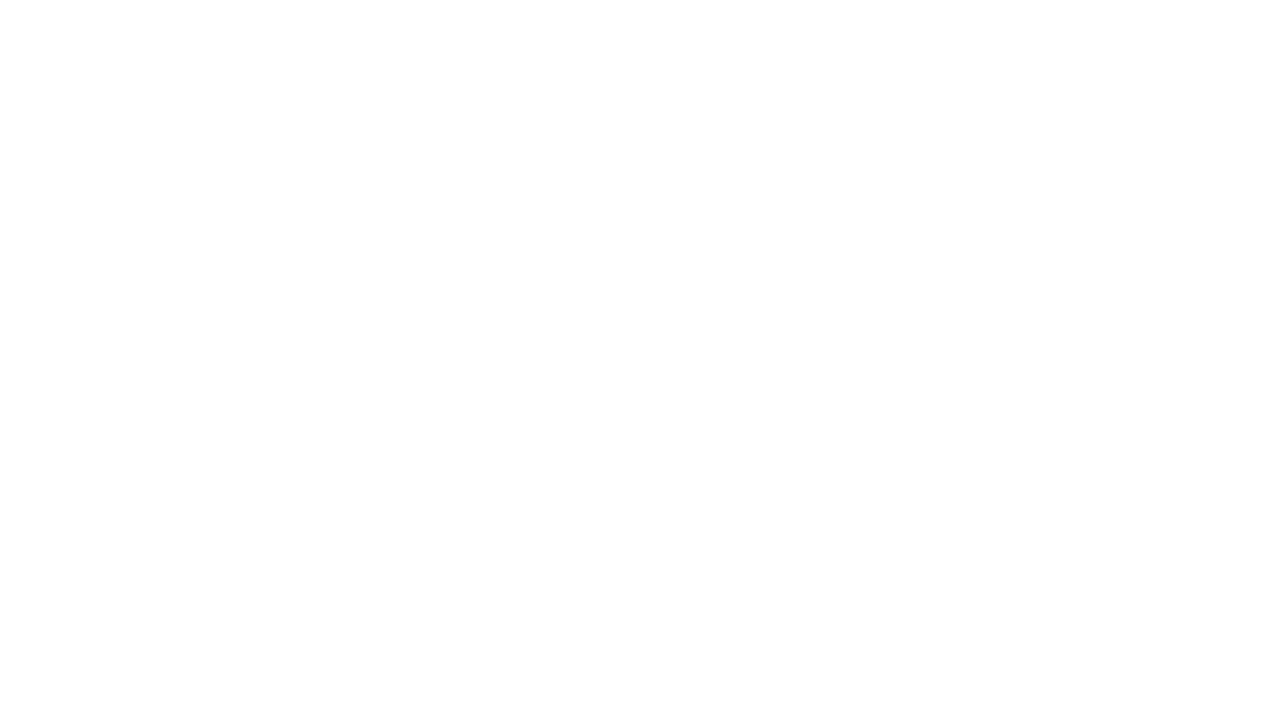

Waited 2 seconds for dropdown to process
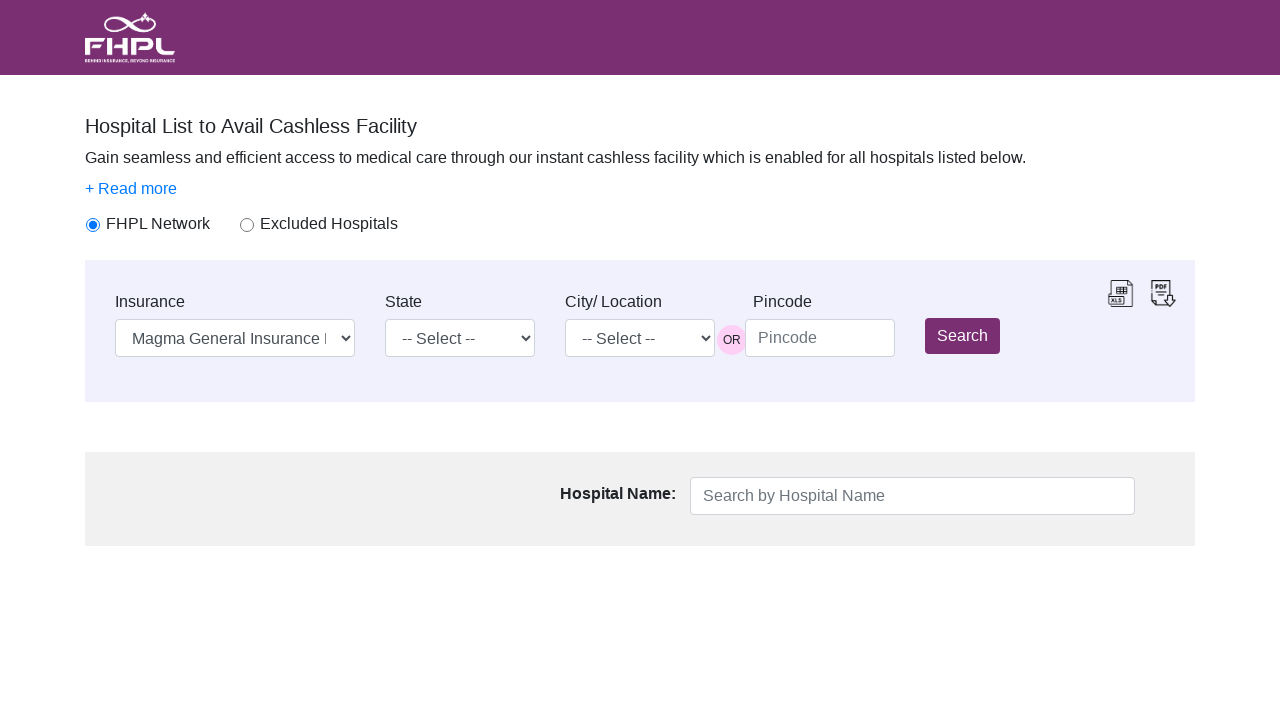

Selected 'Telangana' from state dropdown on #ContentPlaceHolder1_ddlState
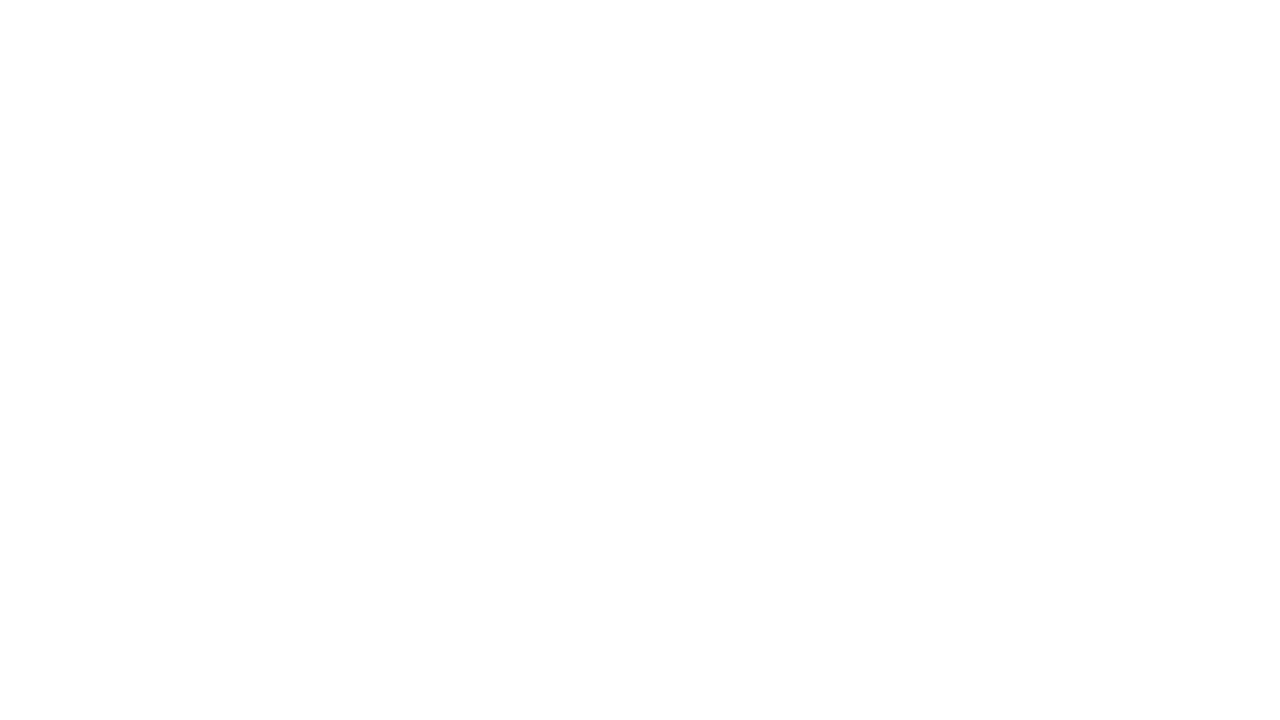

Waited 2 seconds for state selection to process
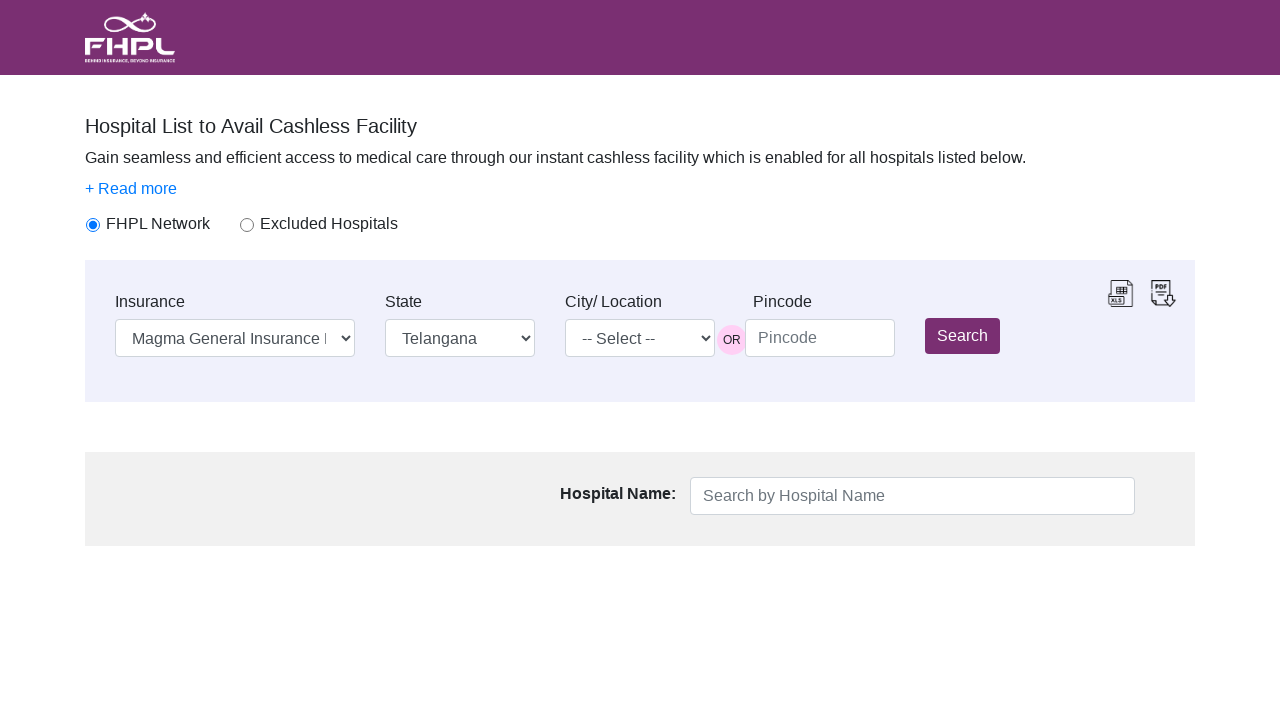

Selected 'Hyderabad' from city dropdown on #ContentPlaceHolder1_ddlCity
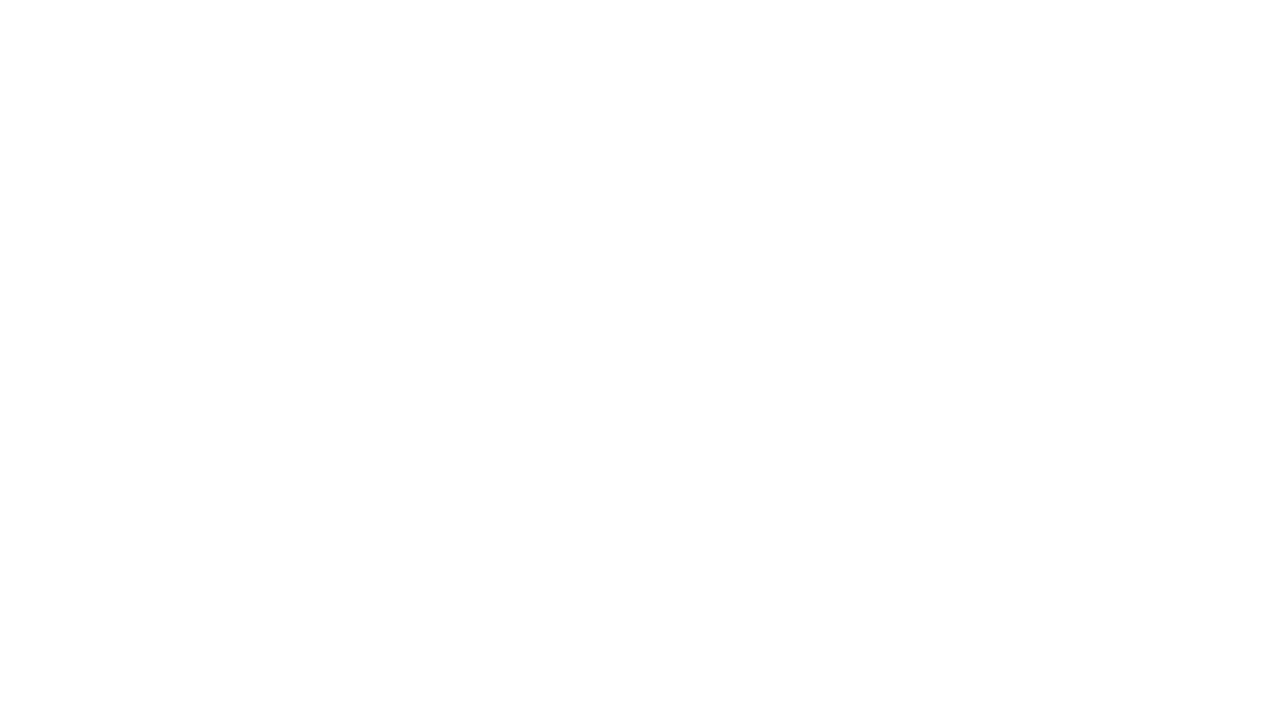

Waited 2 seconds for city selection to process
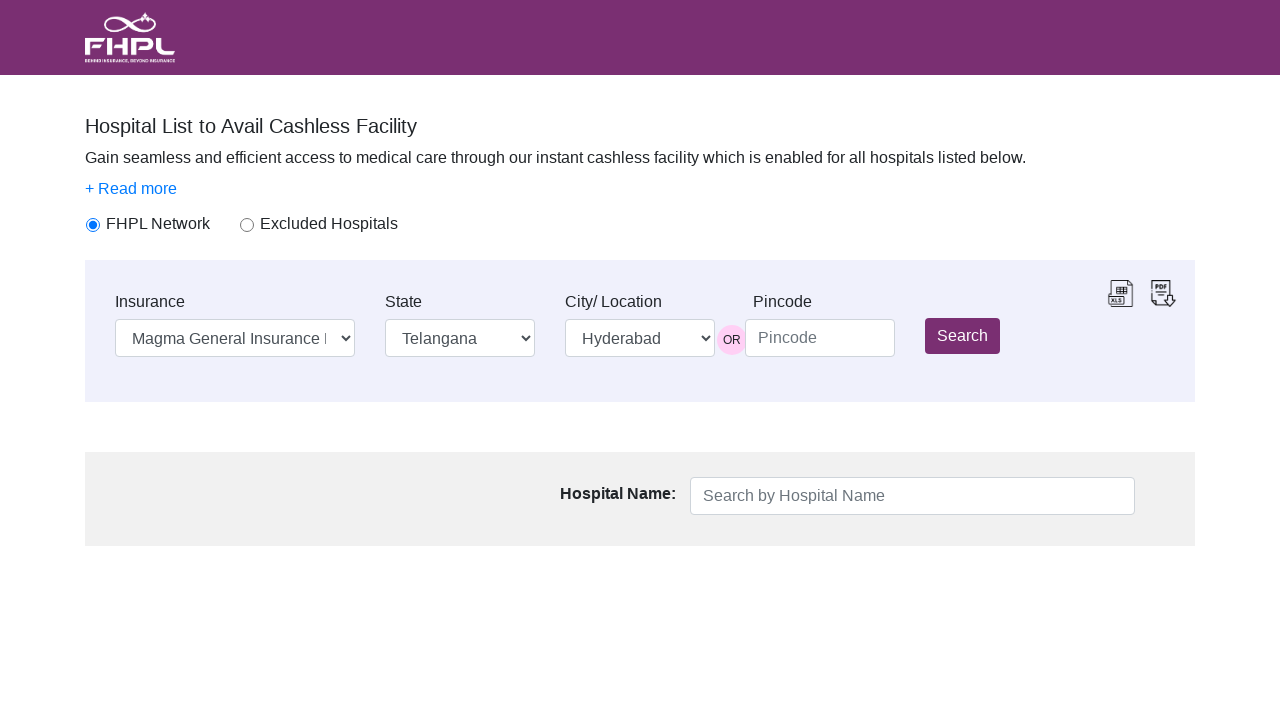

Clicked search button to initiate hospital search at (962, 336) on #ContentPlaceHolder1_btnGo
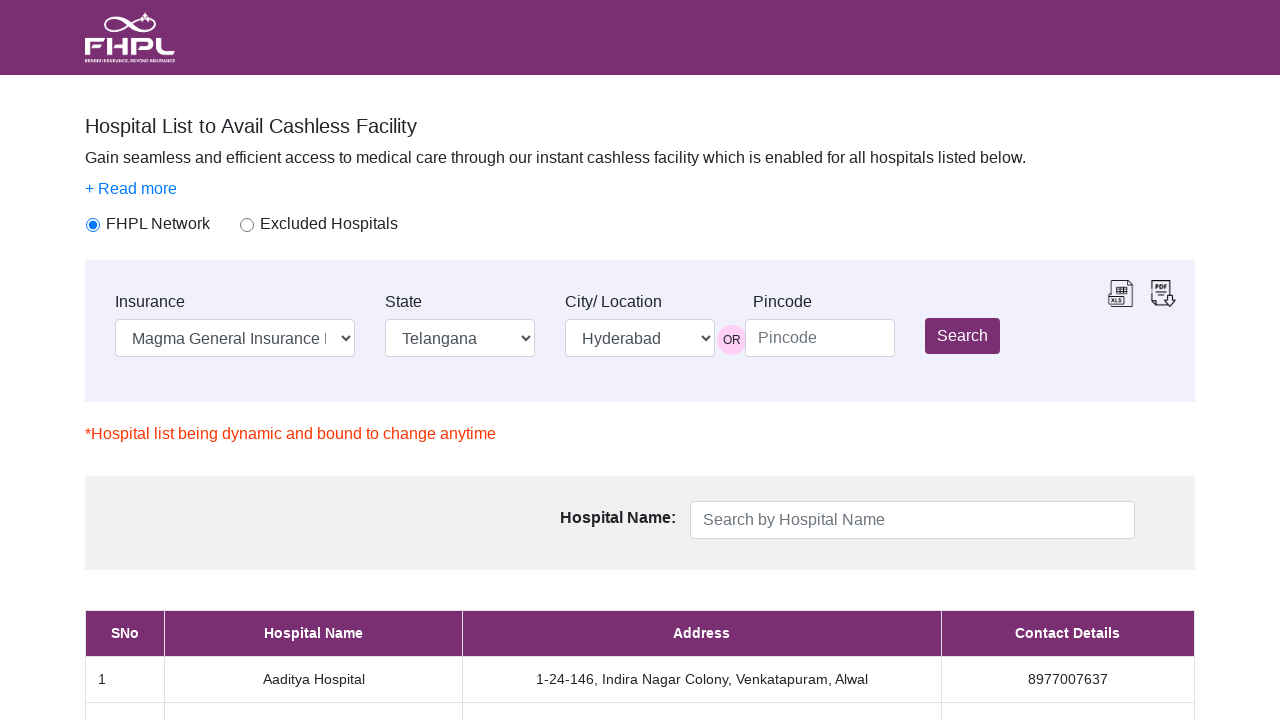

Hospital results table loaded successfully
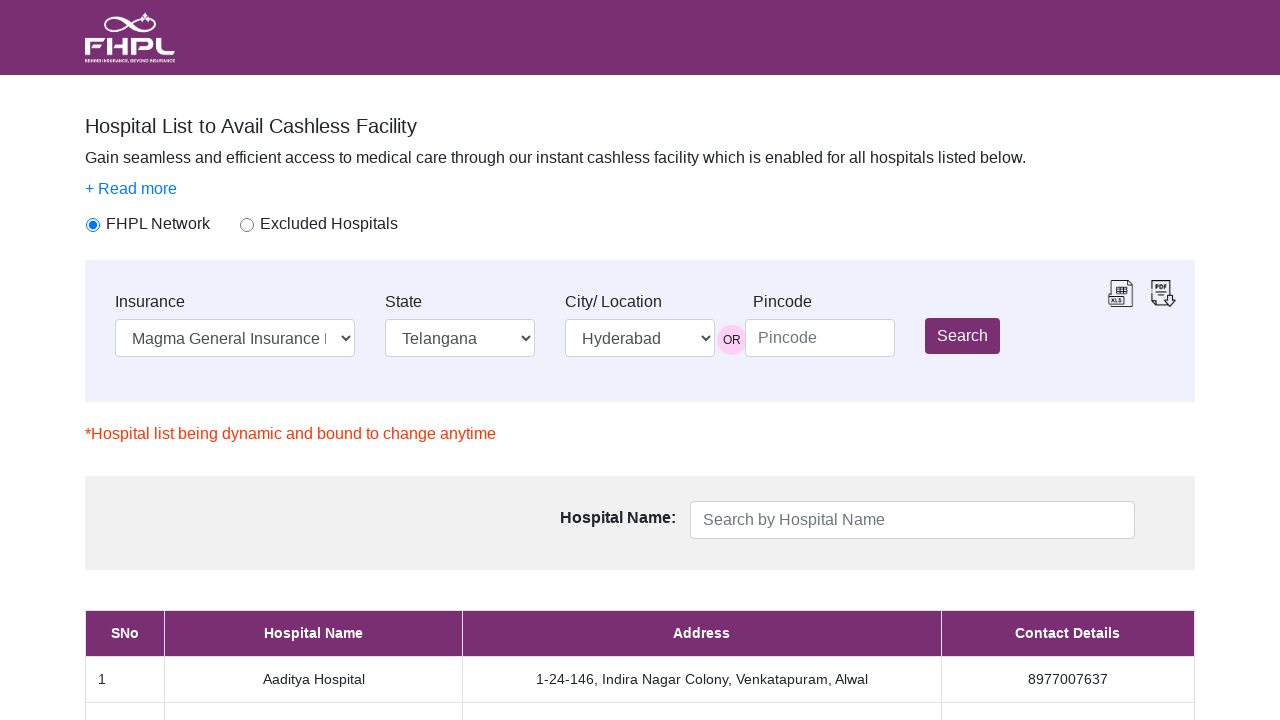

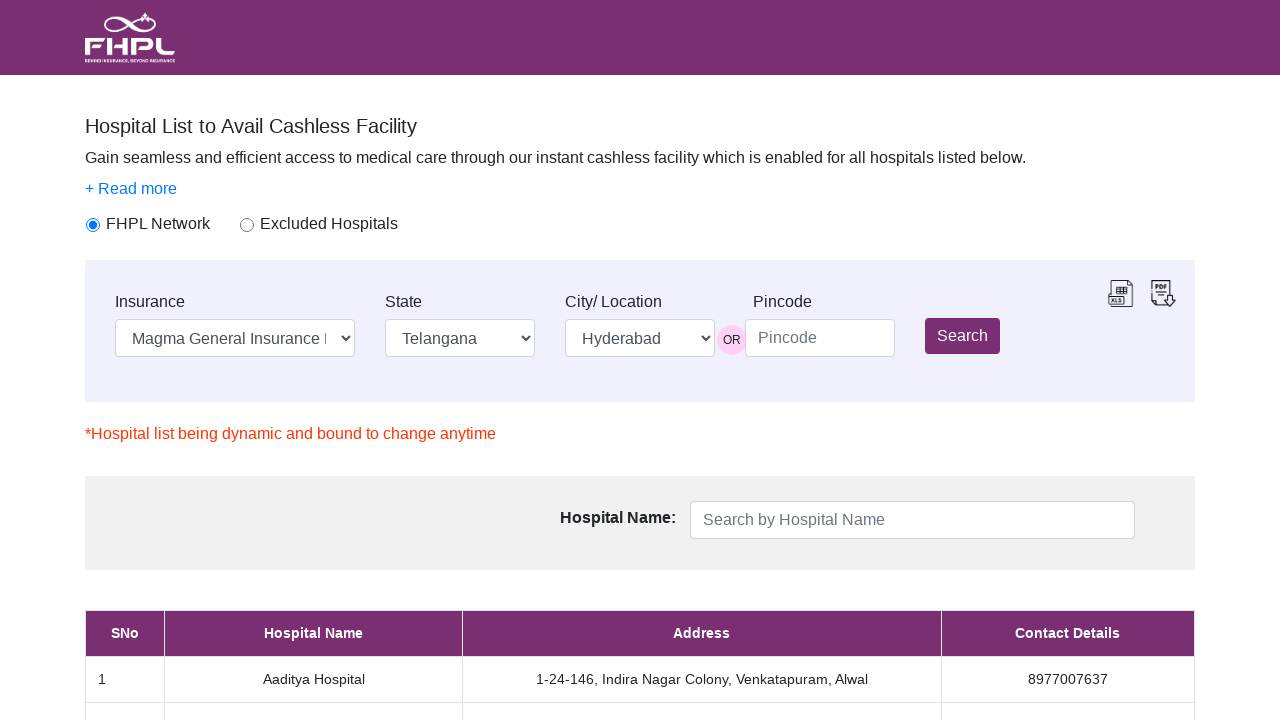